Tests handling of JavaScript dialog boxes (alert, confirm, prompt) by clicking show buttons and responding to each dialog type appropriately - dismissing simple alerts, accepting confirm dialogs, and accepting prompt dialogs with text input.

Starting URL: https://leafground.com/alert.xhtml

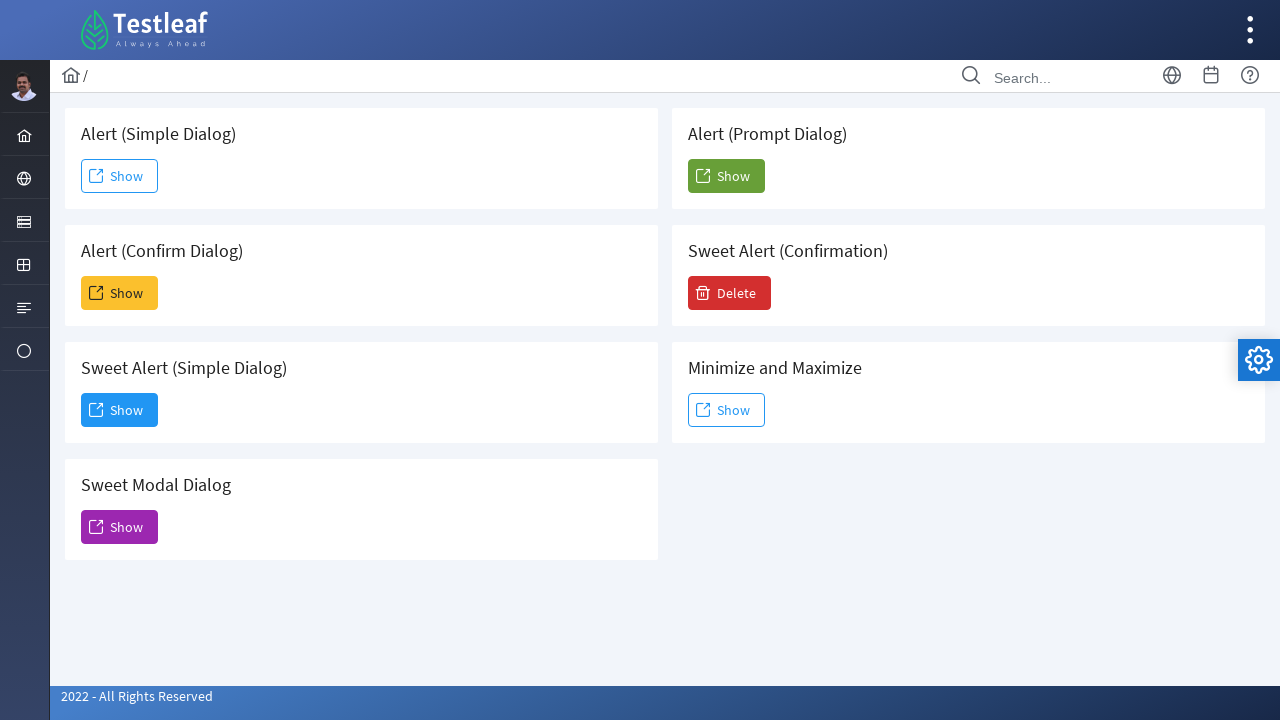

Set up dialog handler to respond to alert, confirm, and prompt dialogs
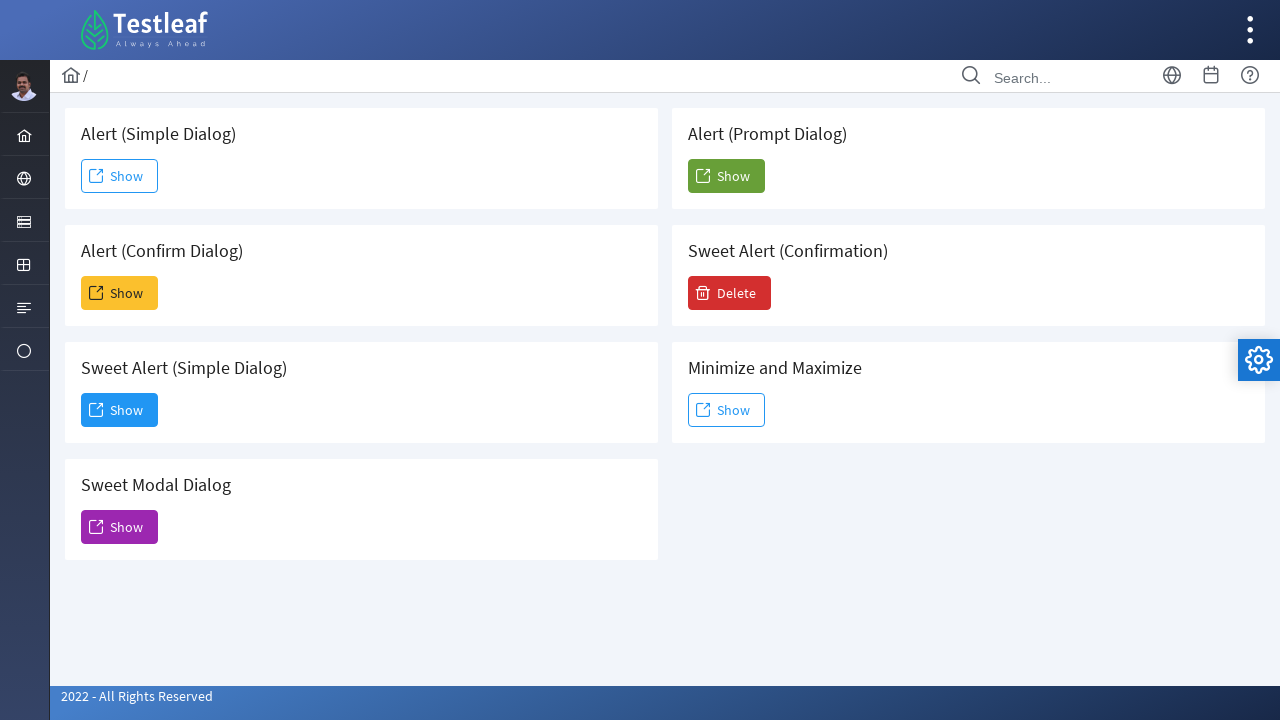

Clicked Show button to trigger simple alert dialog at (120, 176) on text=Show >> nth=0
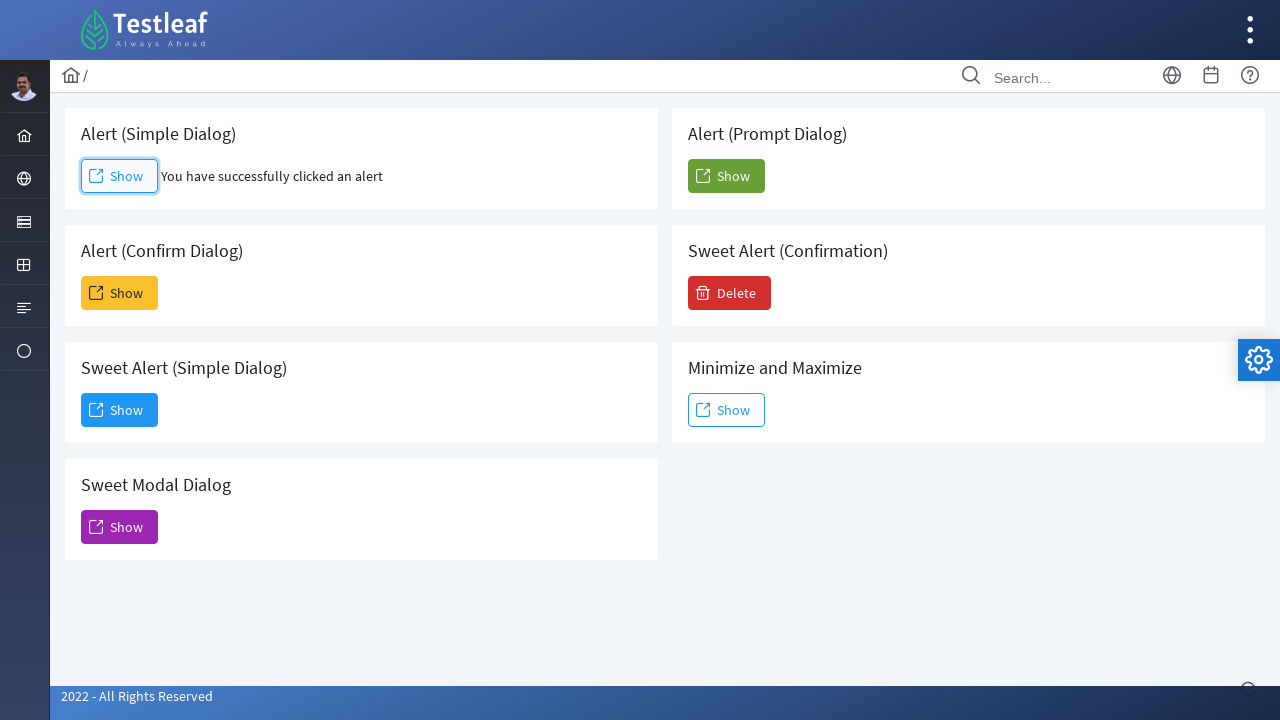

Waited for alert dialog to be handled and dismissed
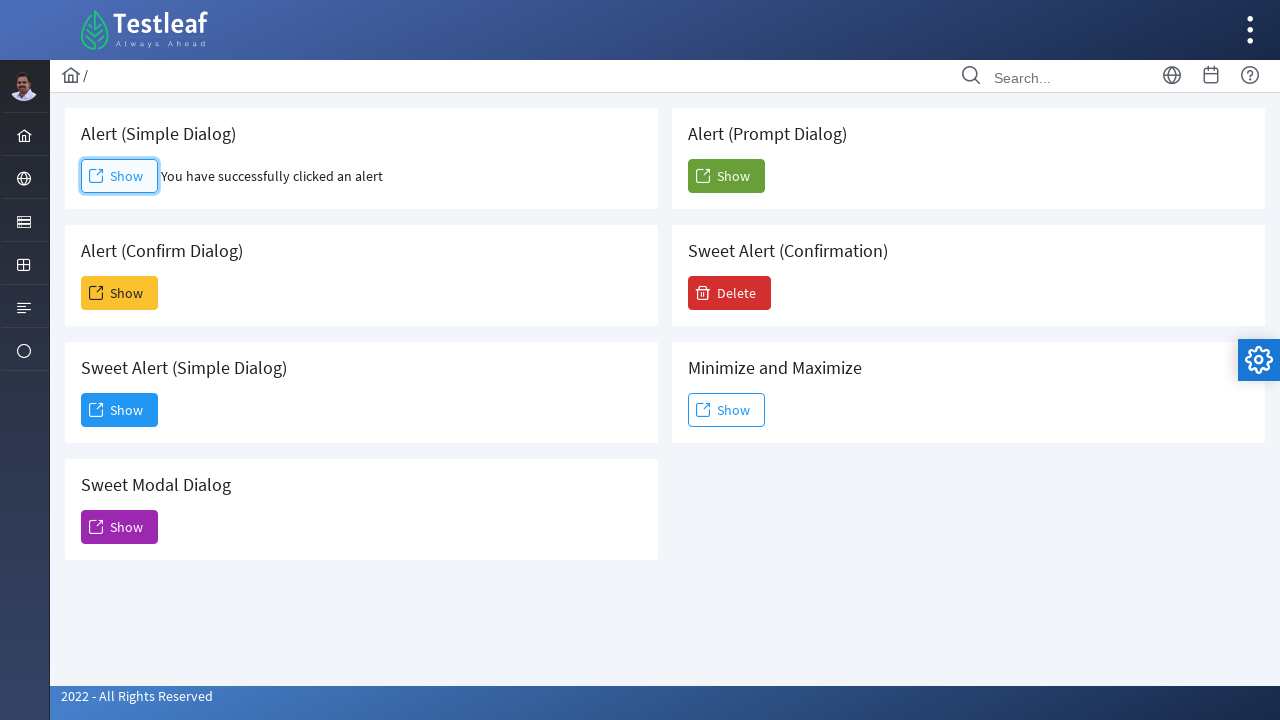

Clicked Show button in Confirm Dialog card to trigger confirm dialog at (120, 293) on .card >> internal:has-text="Confirm Dialog"i >> xpath=//span[text()='Show']
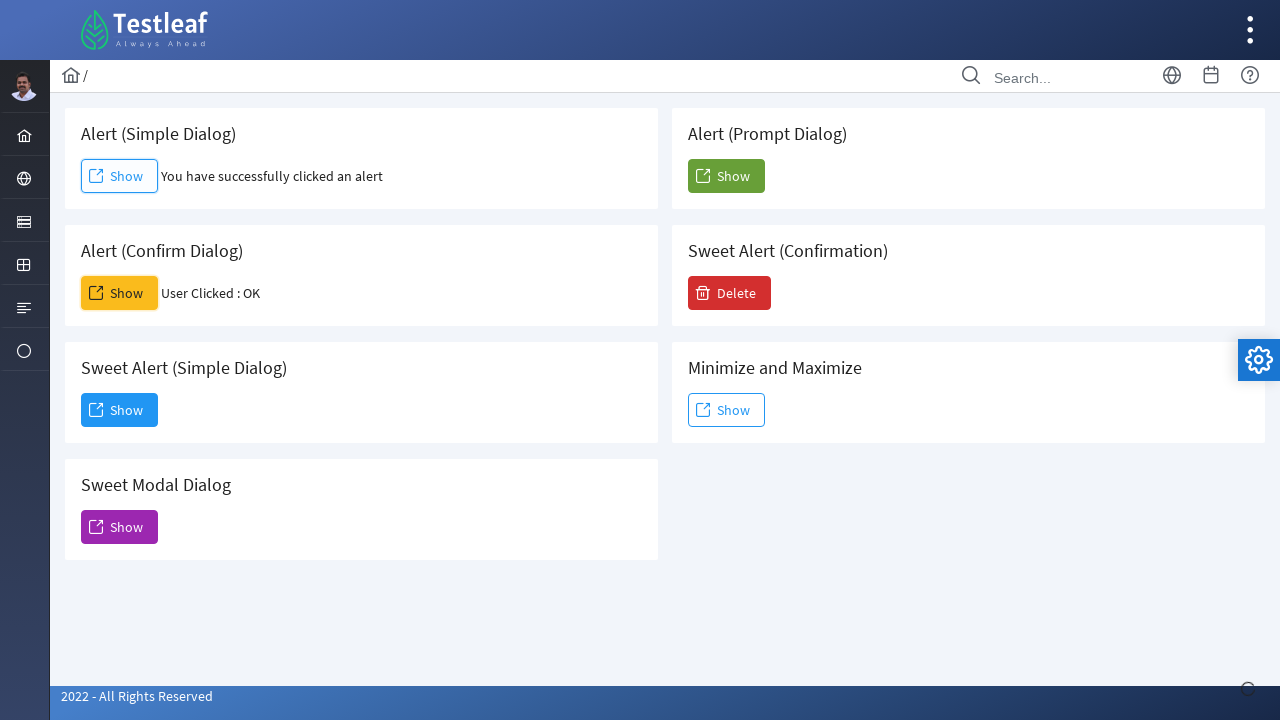

Waited for confirm dialog to be handled and accepted
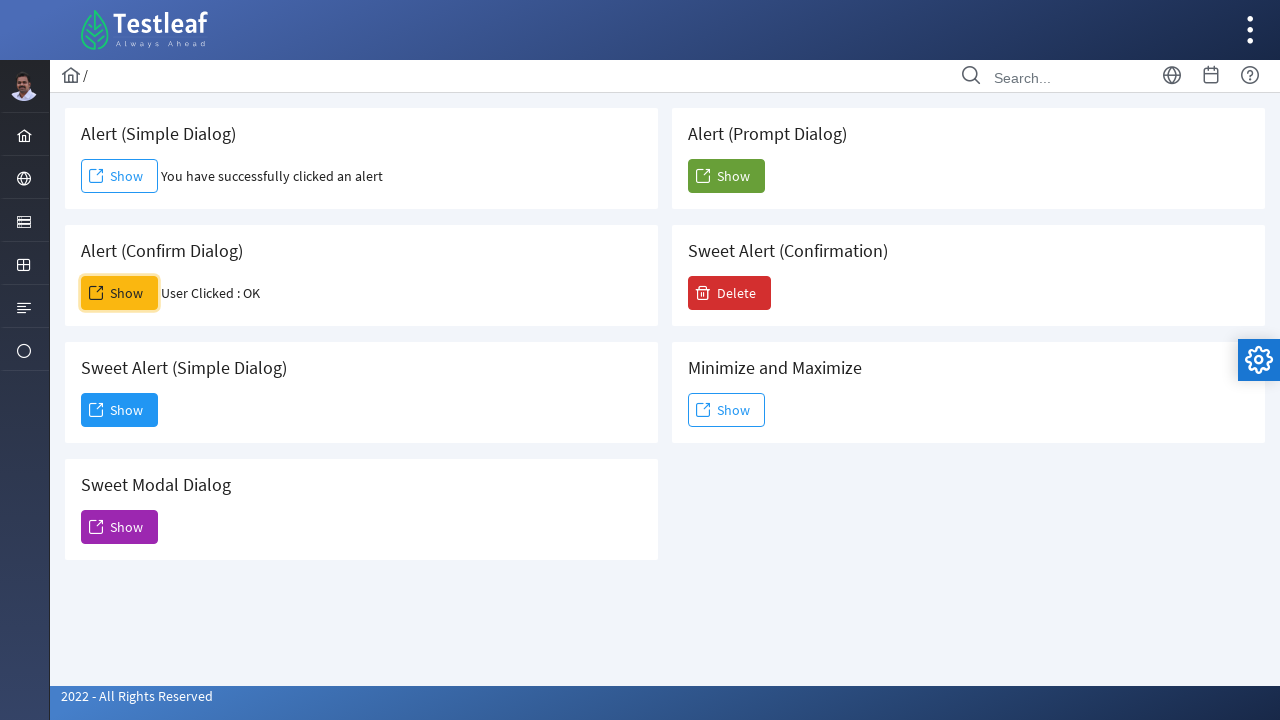

Clicked Show button in Prompt Dialog card to trigger prompt dialog at (726, 176) on .card >> internal:has-text="Prompt Dialog"i >> xpath=//span[text()='Show']
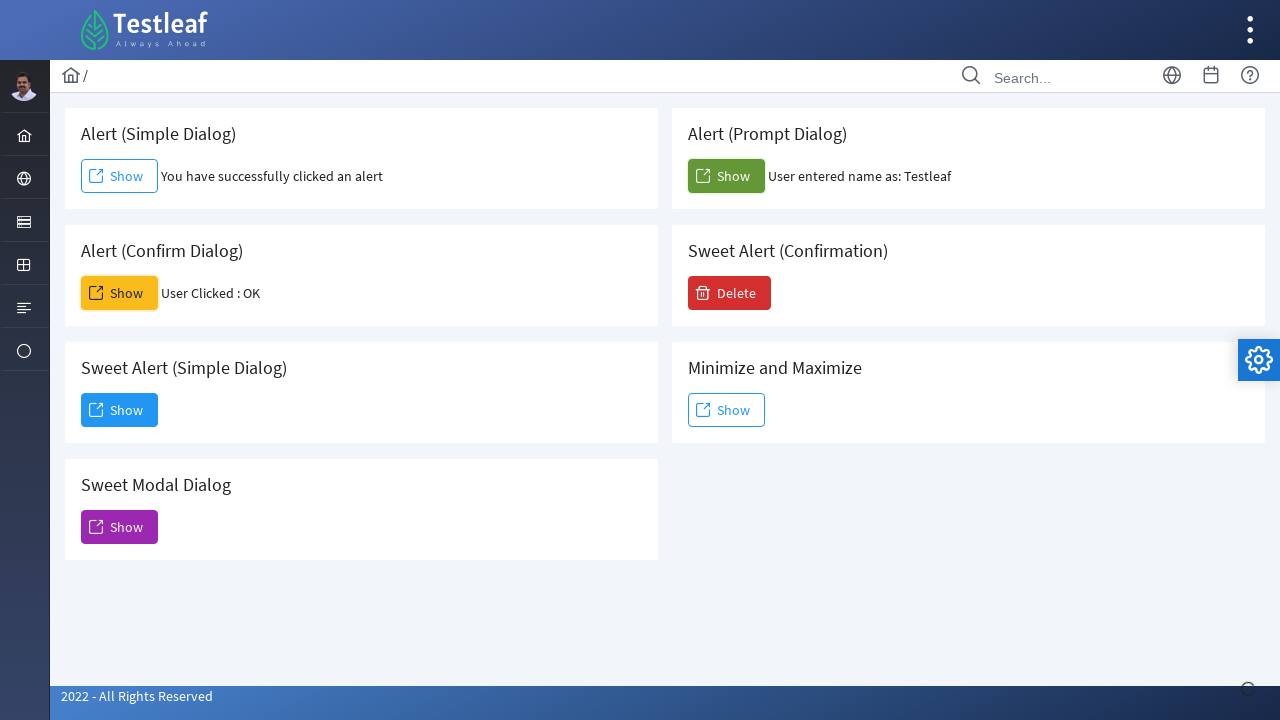

Waited for prompt dialog to be handled and accepted with 'Testleaf' input
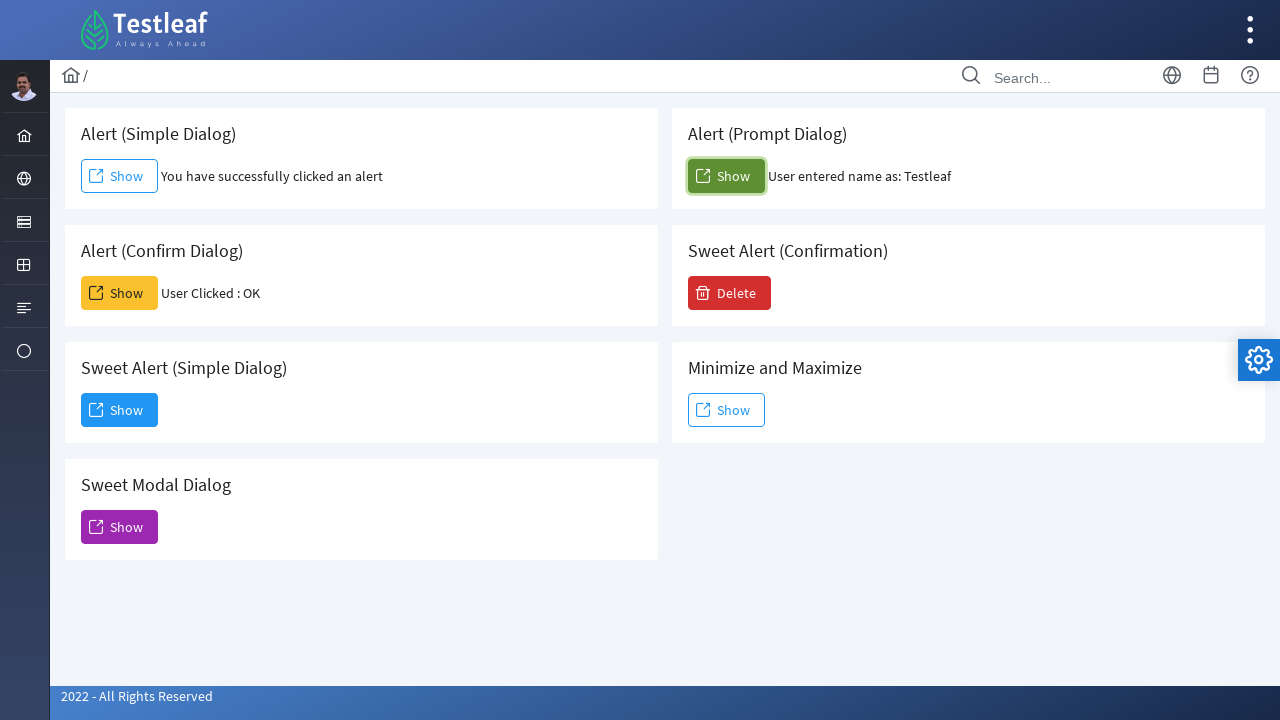

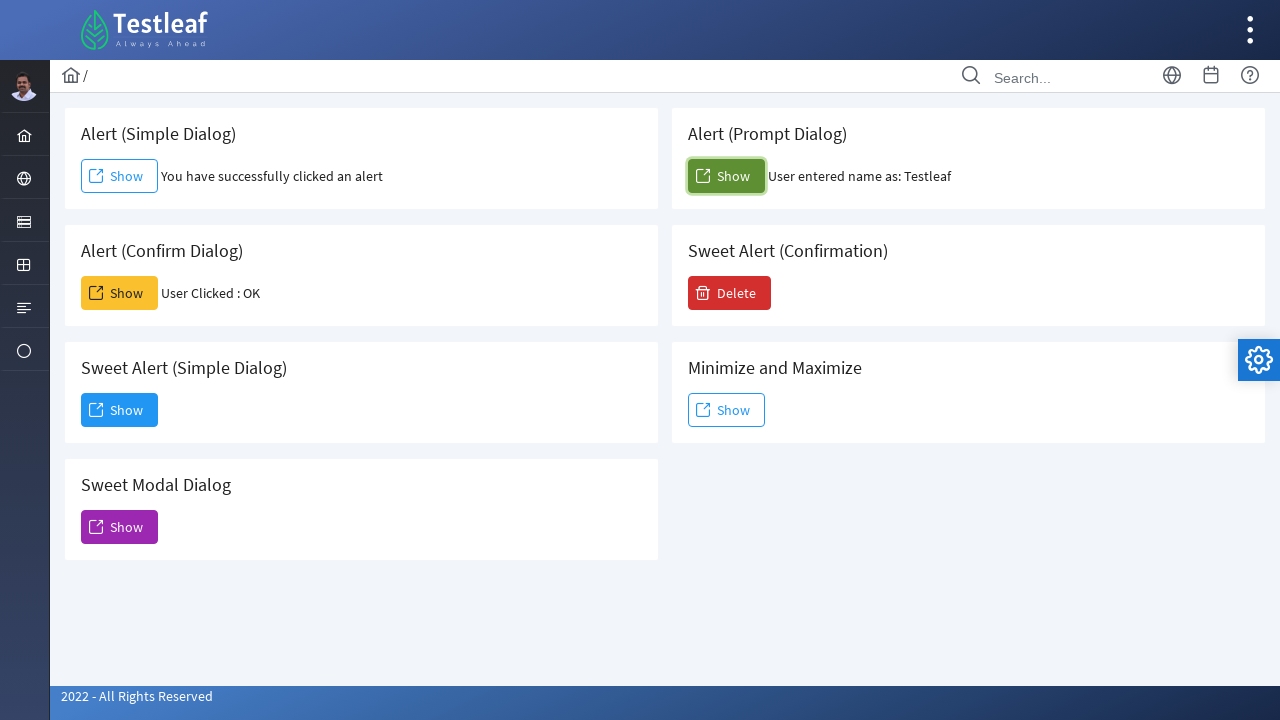